Navigates to an automation practice page and selects a specific checkbox (option2) from multiple checkboxes, verifying it is selected

Starting URL: https://rahulshettyacademy.com/AutomationPractice/

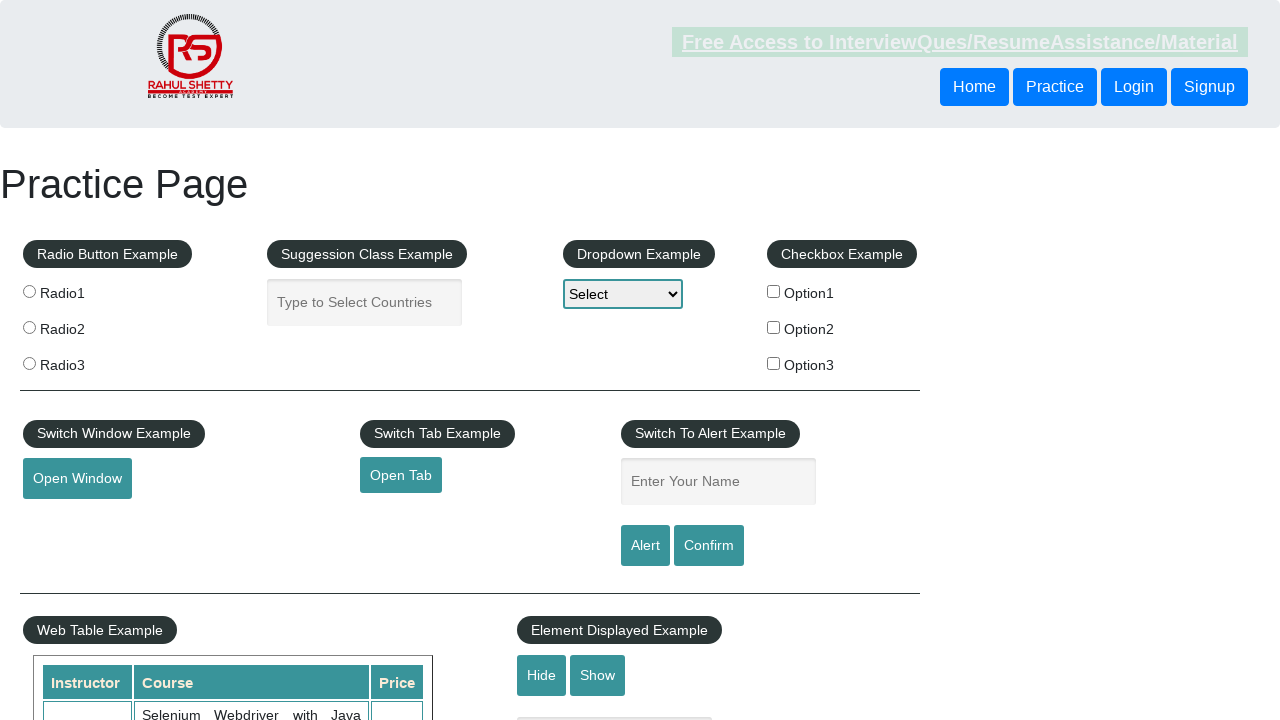

Navigated to automation practice page
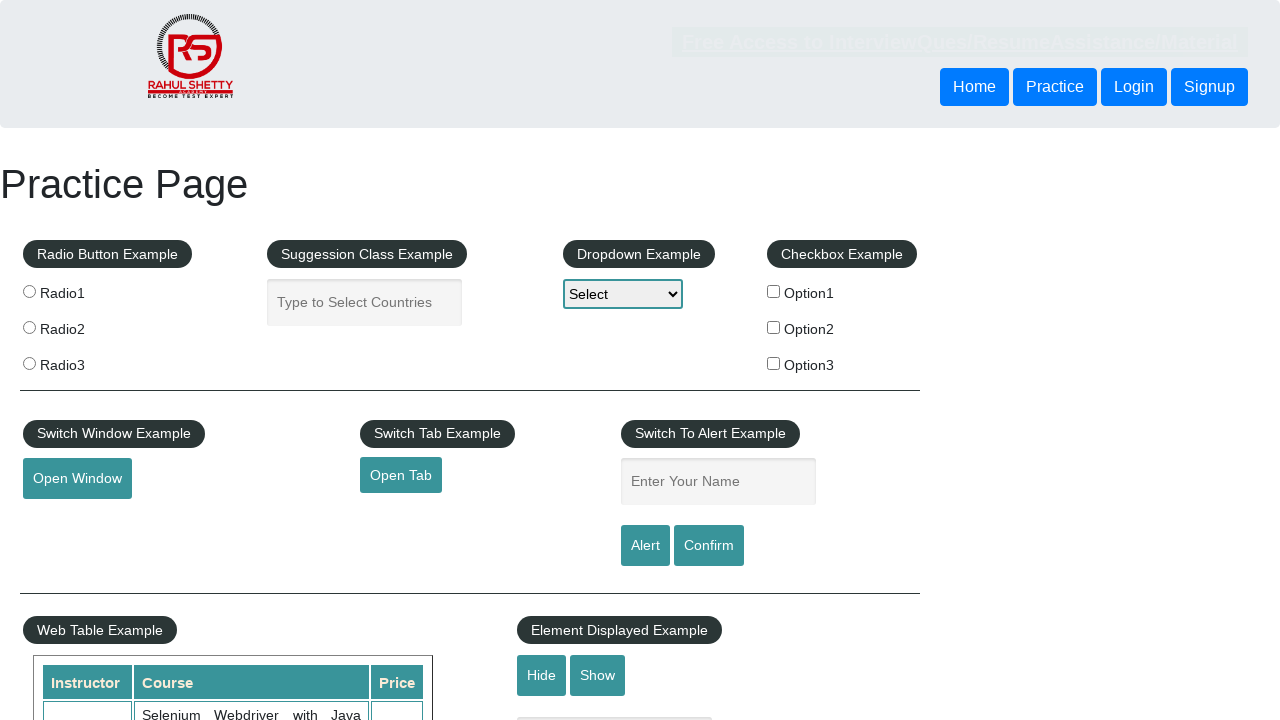

Located all checkboxes on the page
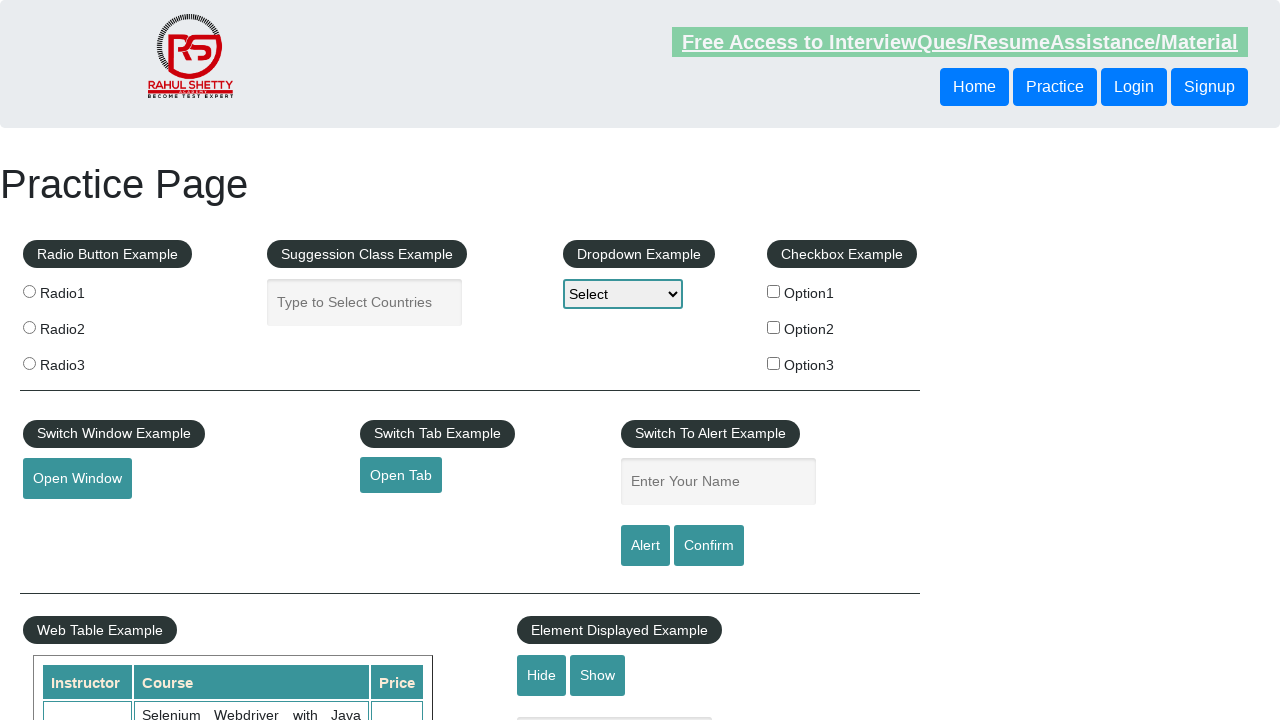

Clicked checkbox with value 'option2' at (774, 327) on xpath=//input[@type='checkbox'] >> nth=1
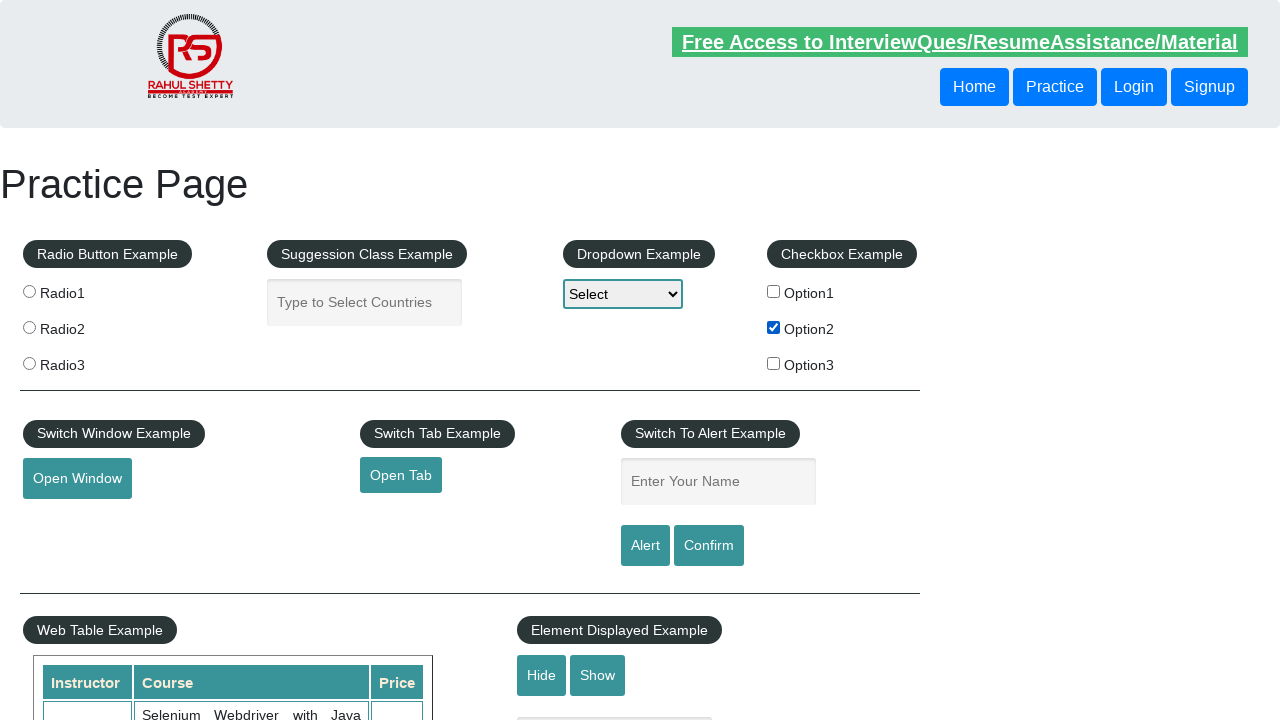

Verified that option2 checkbox is selected
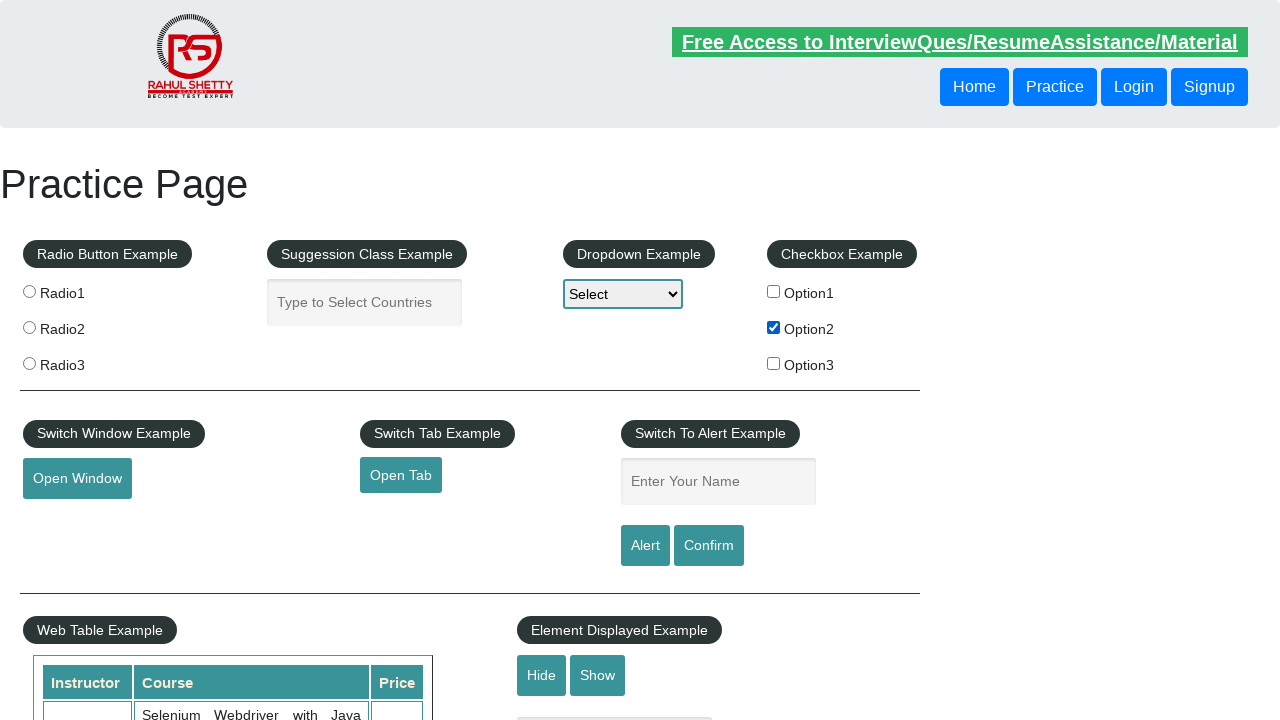

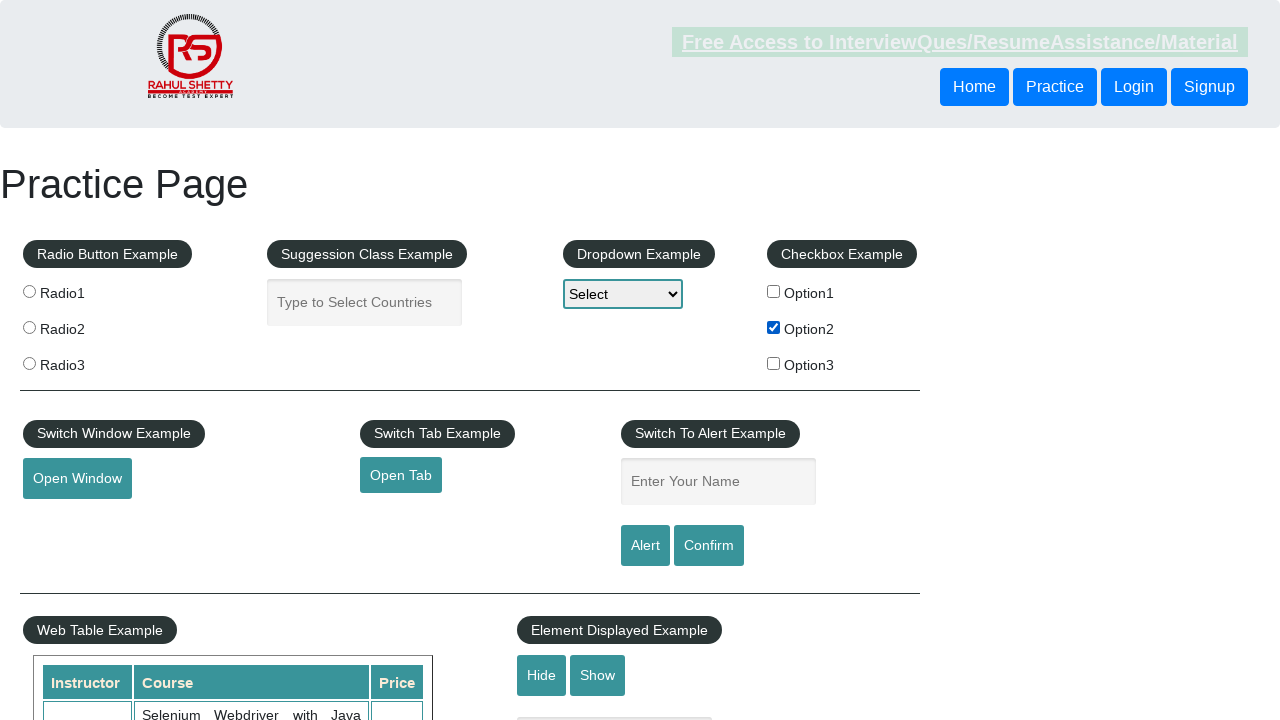